Tests e-commerce shopping cart functionality by searching for specific products and adding them to cart

Starting URL: https://rahulshettyacademy.com/seleniumPractise

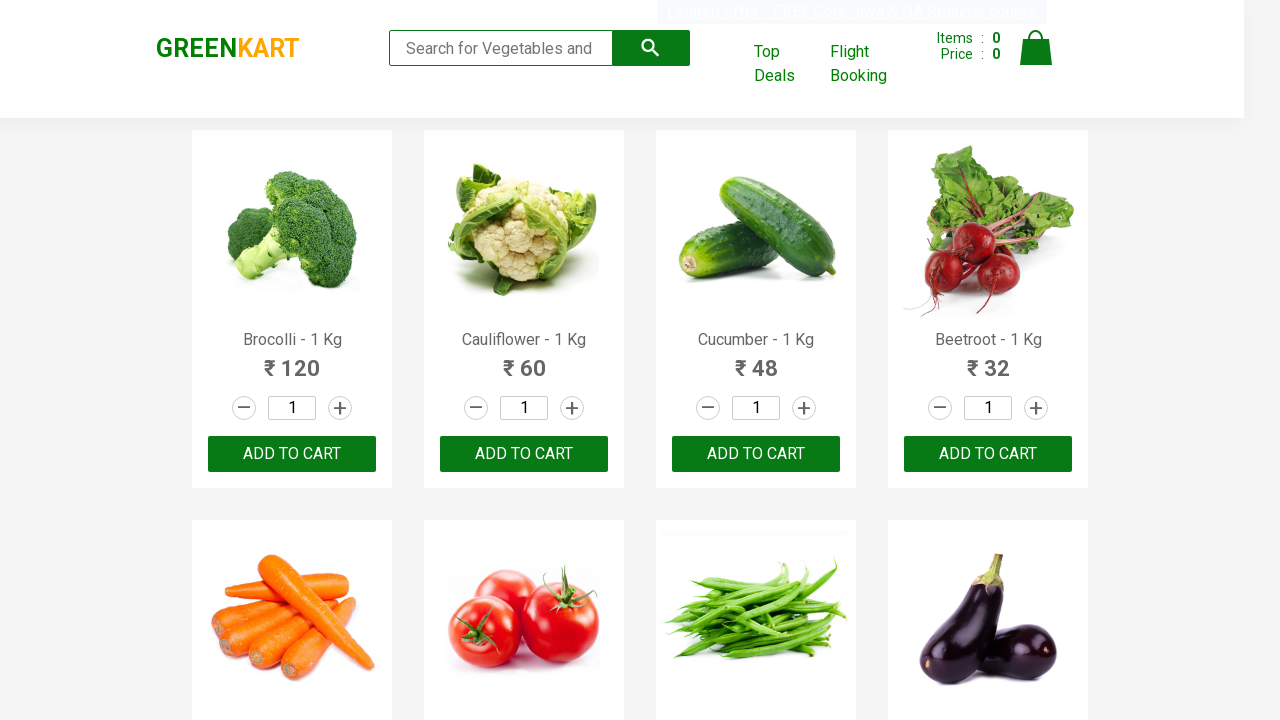

Waited for product list to load
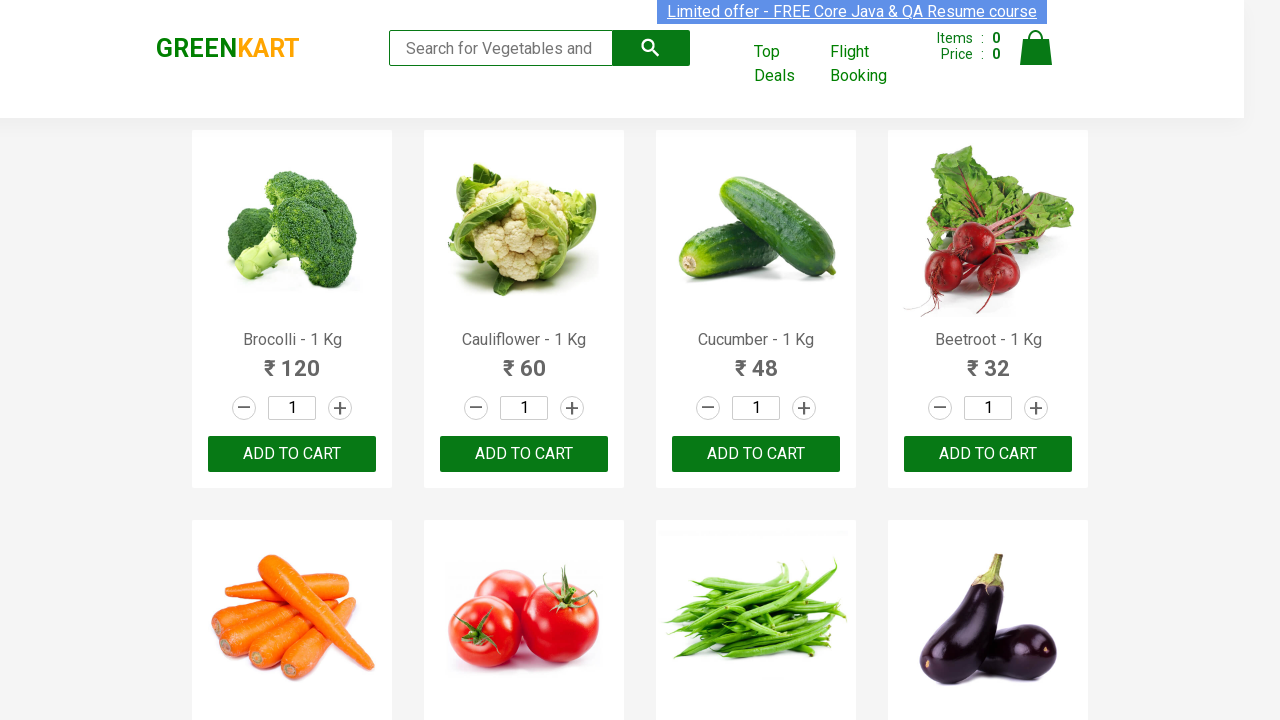

Retrieved all product name elements
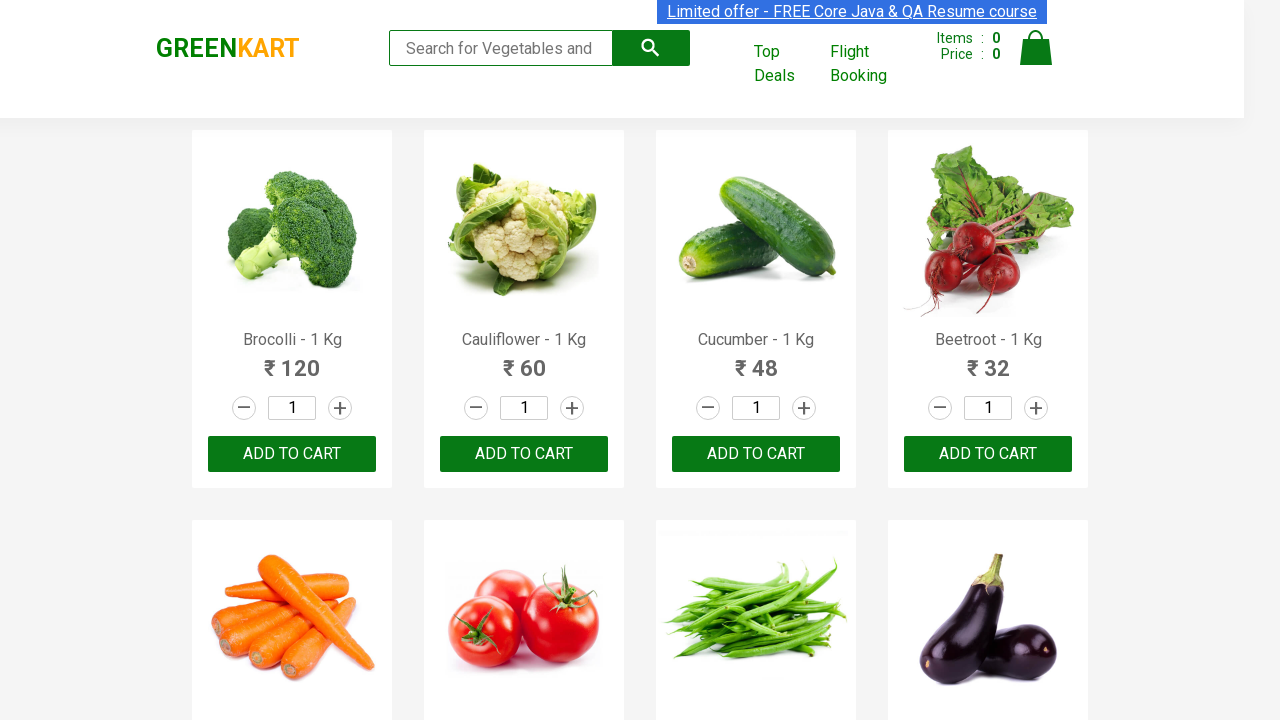

Retrieved all product action buttons
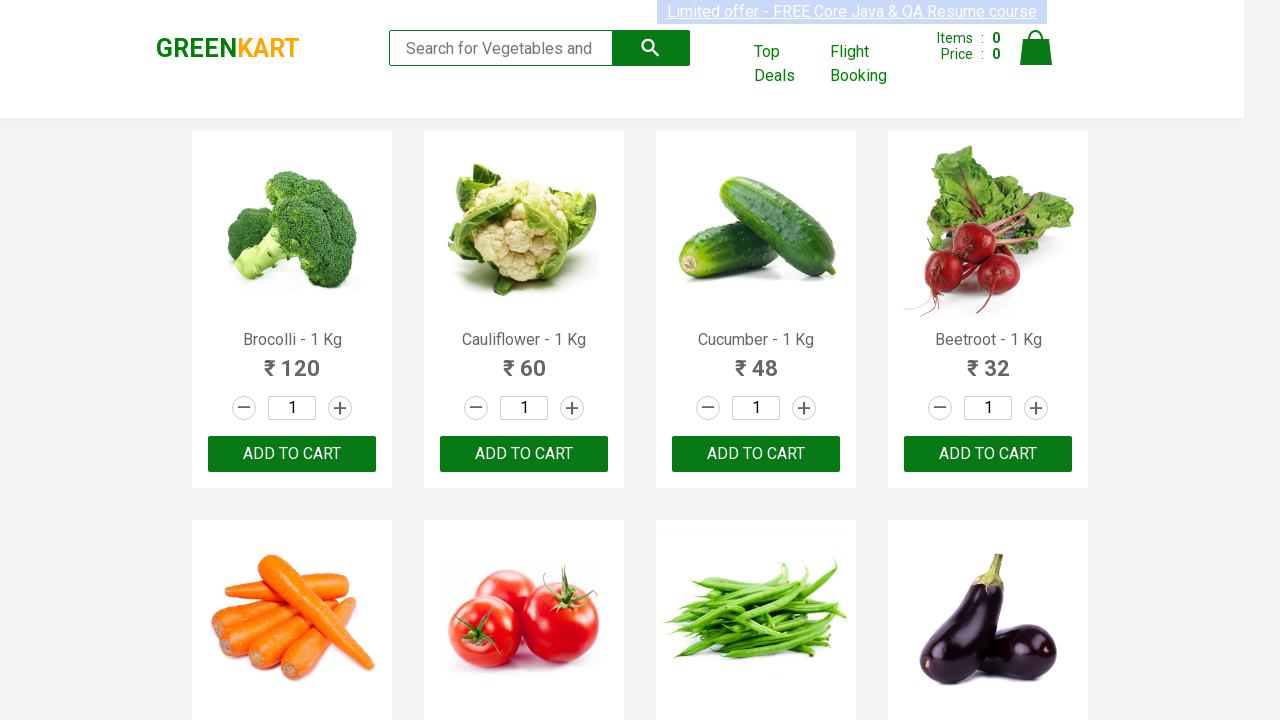

Added 'Cucumber' to cart at (756, 454) on .product-action >> nth=2
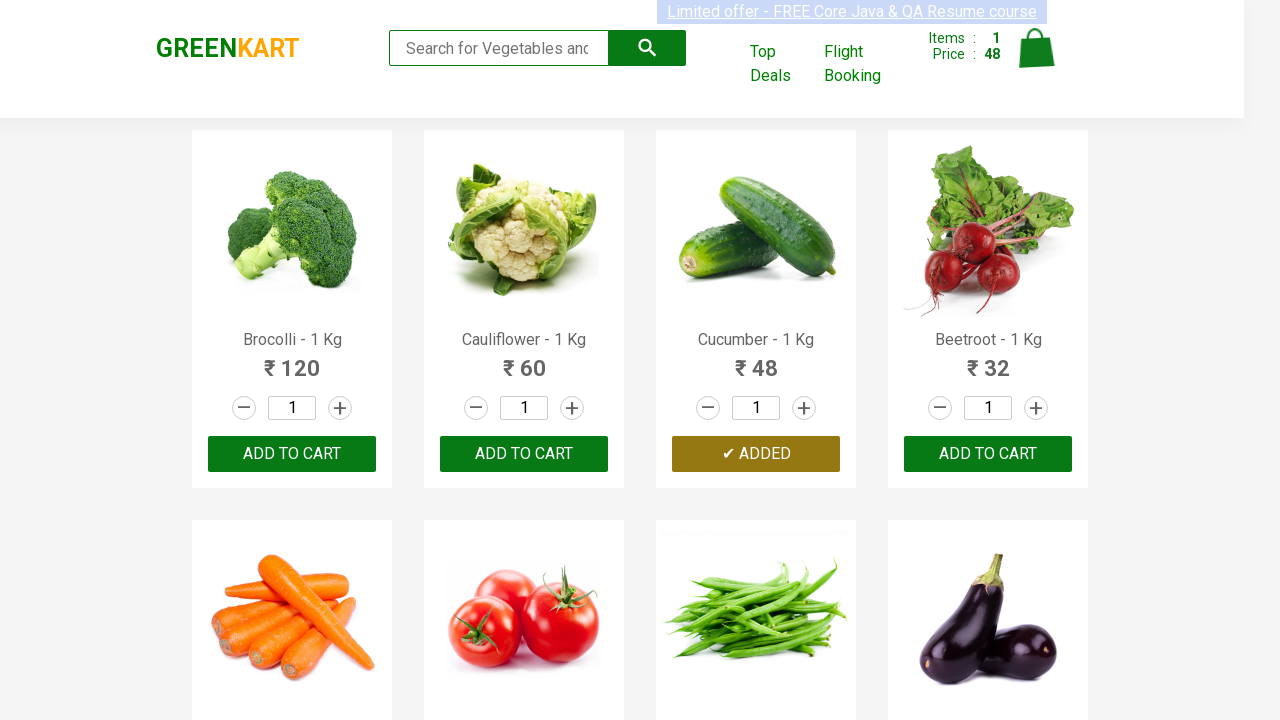

Added 'Beetroot' to cart at (988, 454) on .product-action >> nth=3
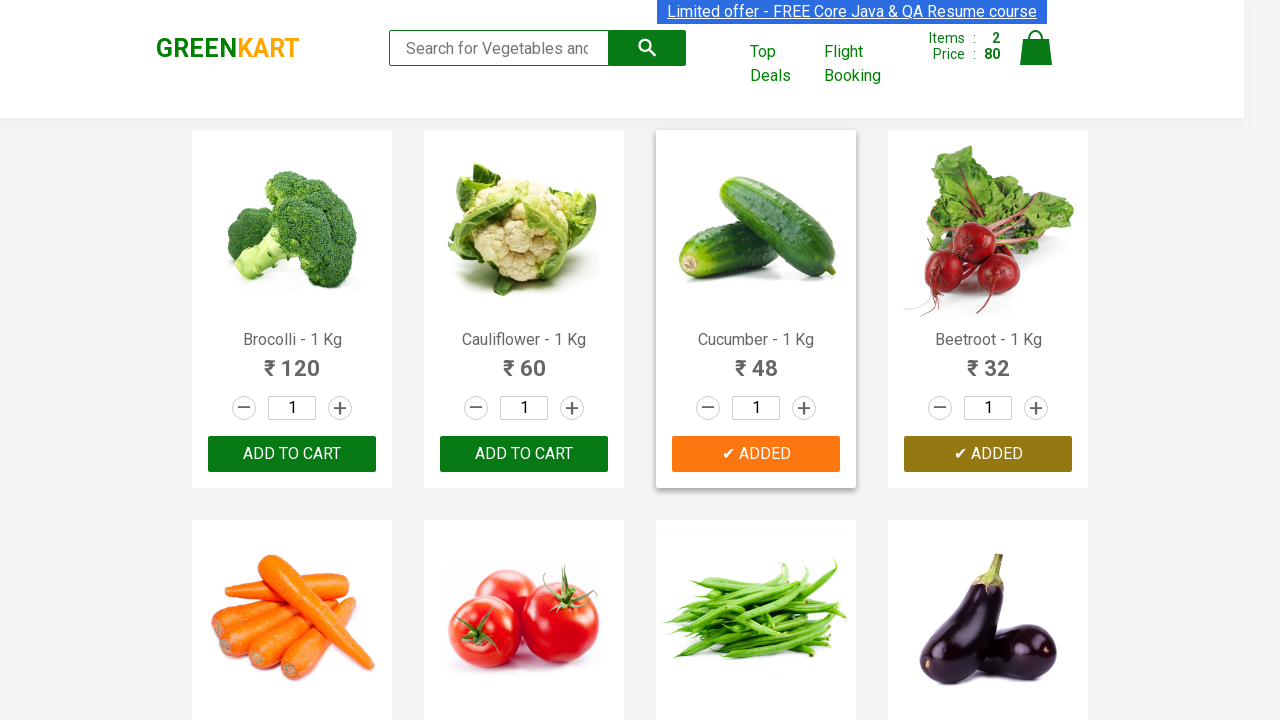

Added 'Brinjal' to cart at (988, 360) on .product-action >> nth=7
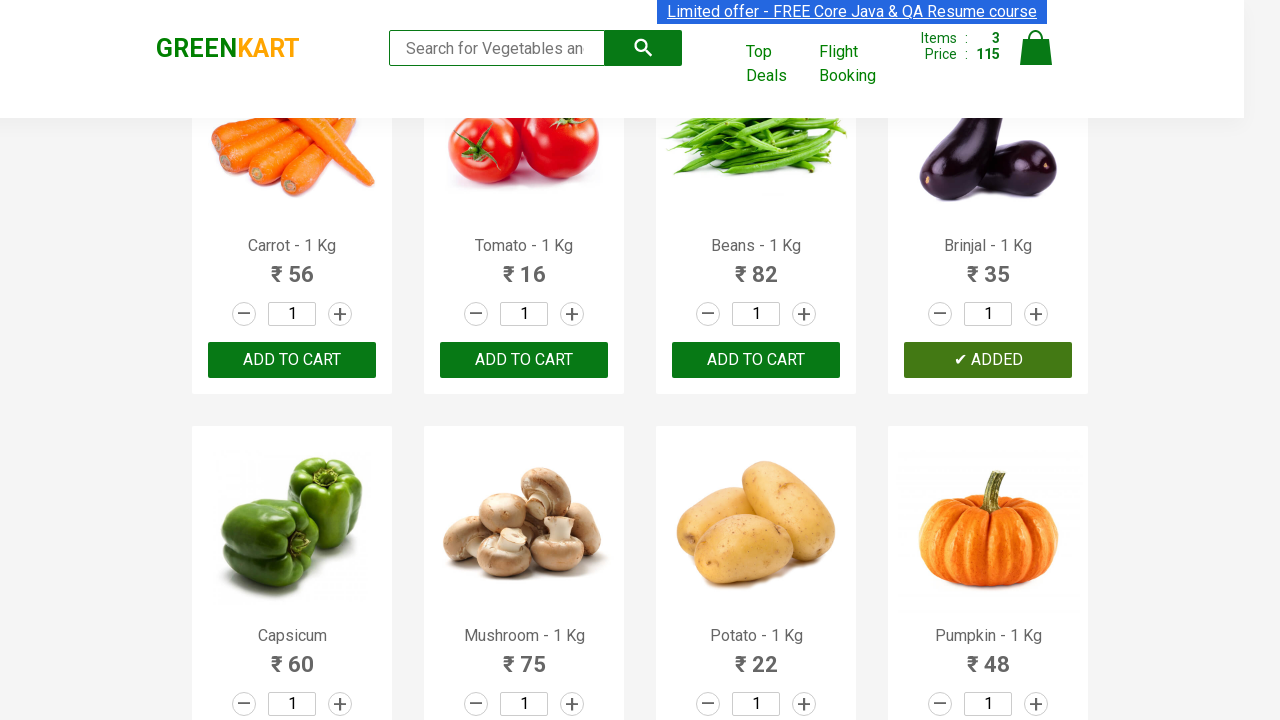

Added 'Pumpkin' to cart at (988, 686) on .product-action >> nth=11
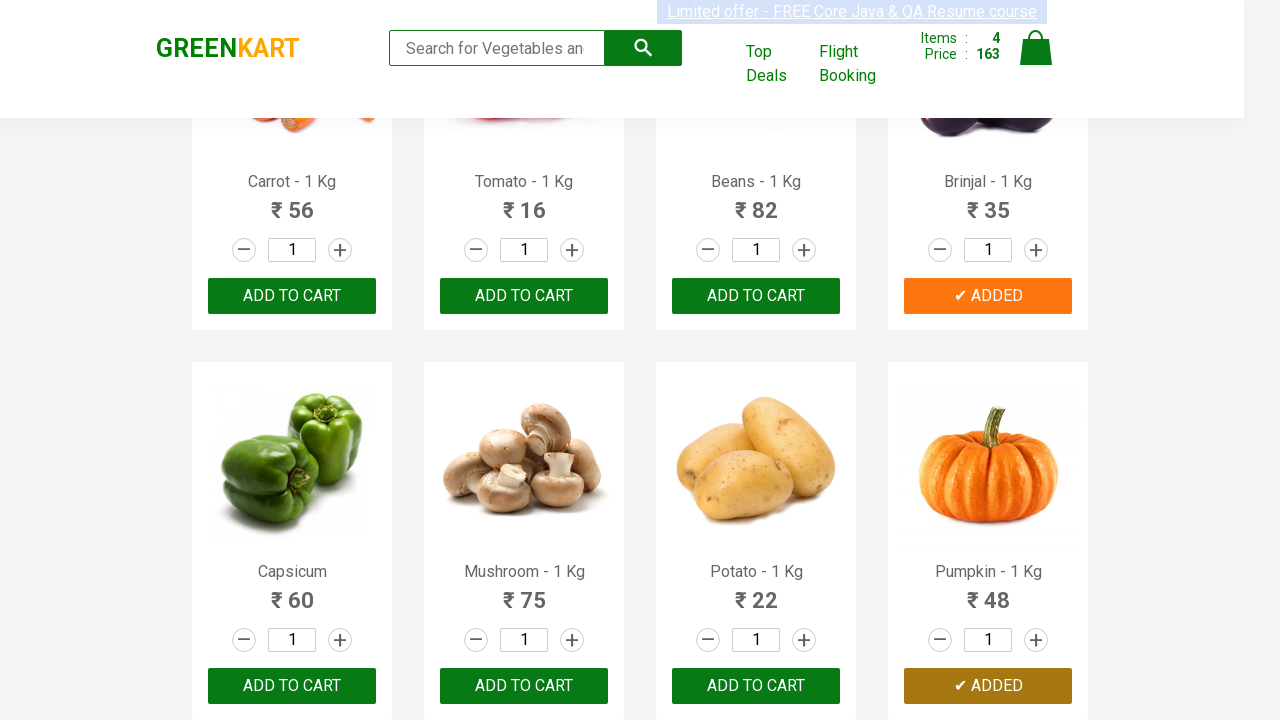

Added 'Apple' to cart at (756, 360) on .product-action >> nth=14
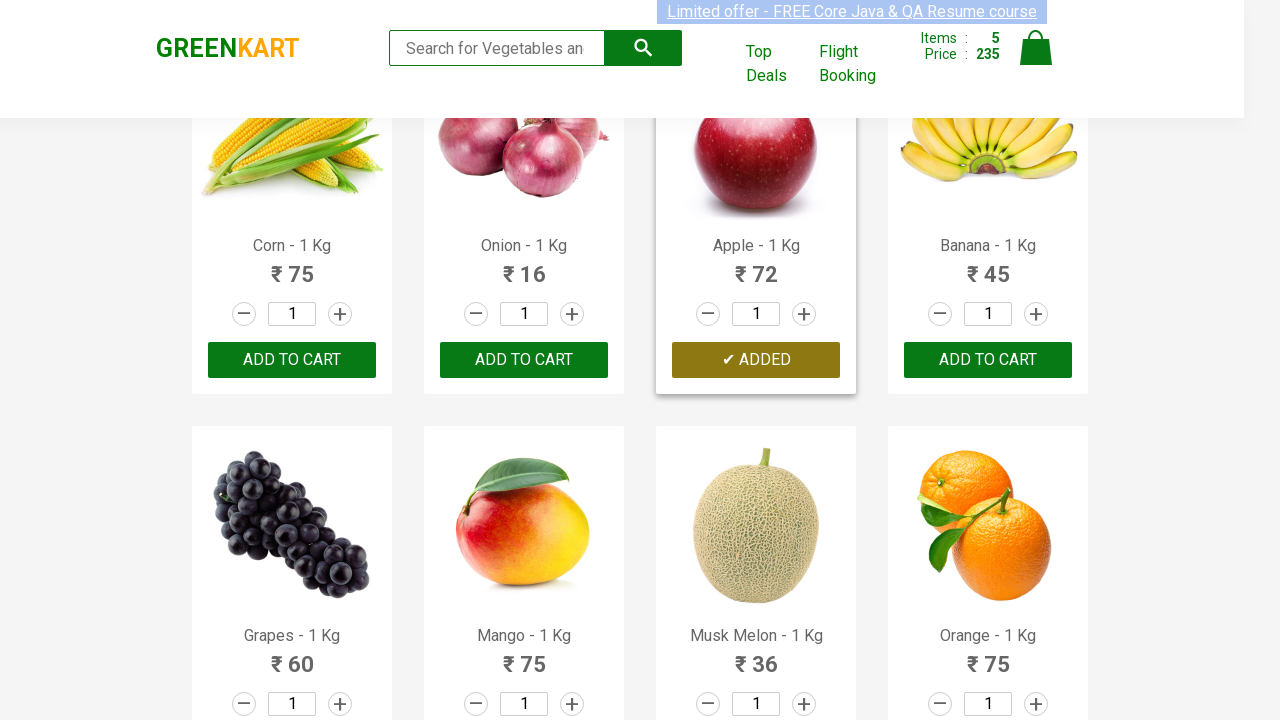

Added 'Banana' to cart at (988, 360) on .product-action >> nth=15
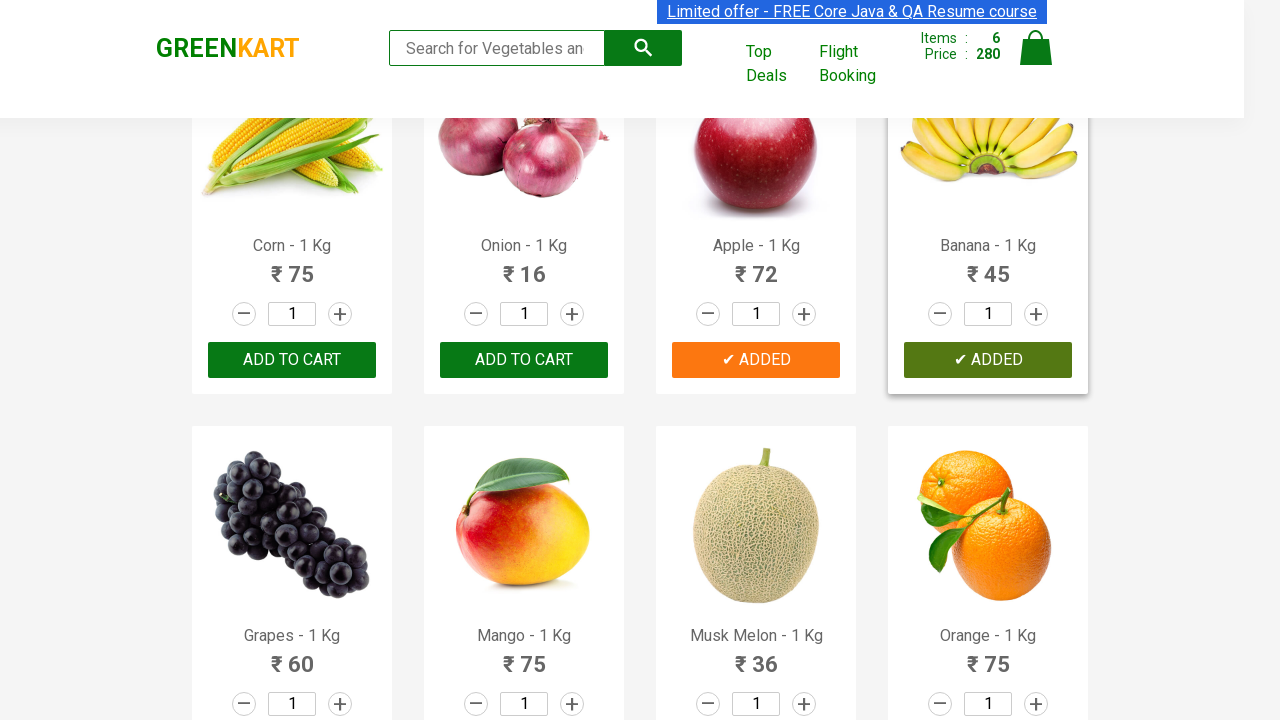

Completed adding 6 items to cart
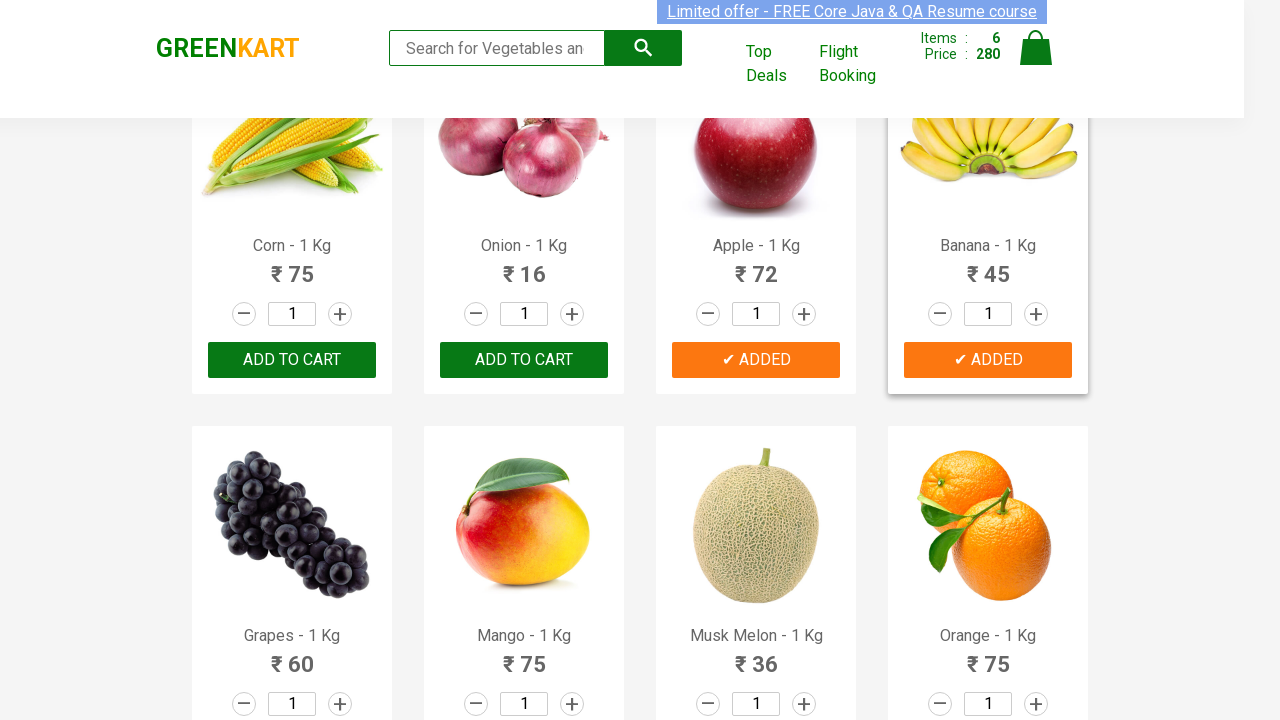

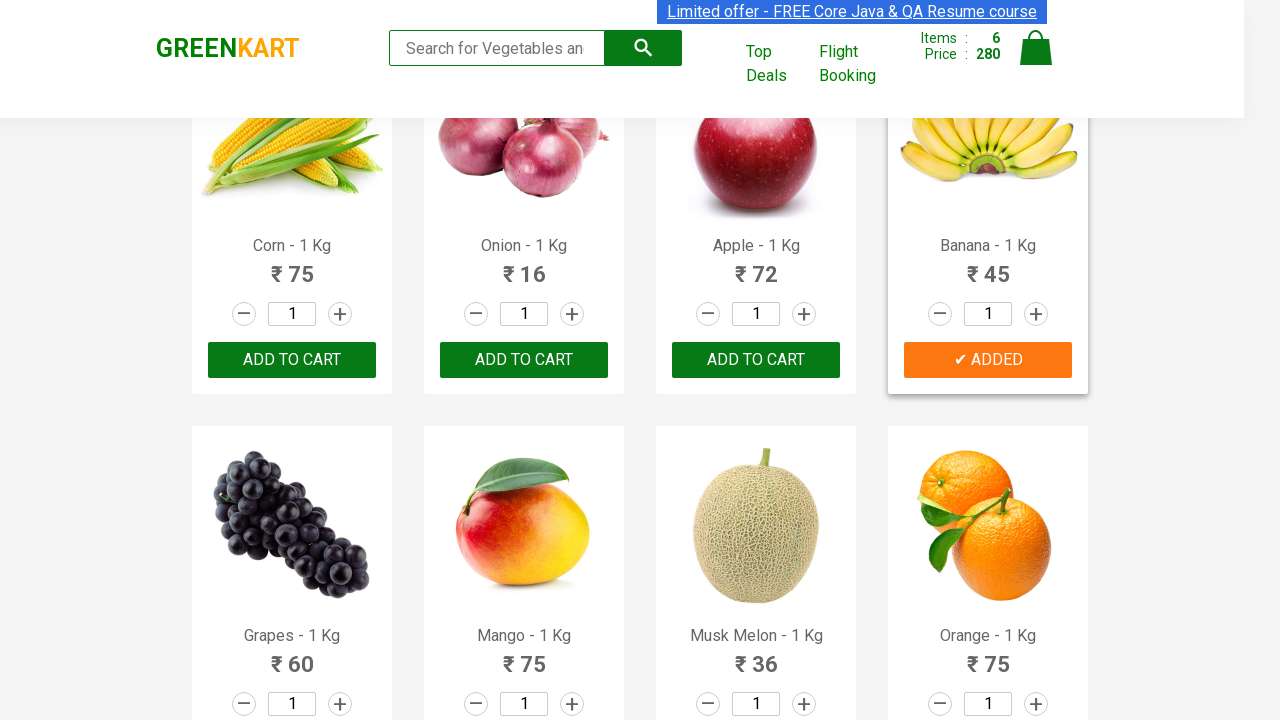